Tests various JavaScript alert types on a demo page including simple alerts, timer-based alerts, confirmation dialogs, and prompt dialogs with user input.

Starting URL: https://demoqa.com/alerts

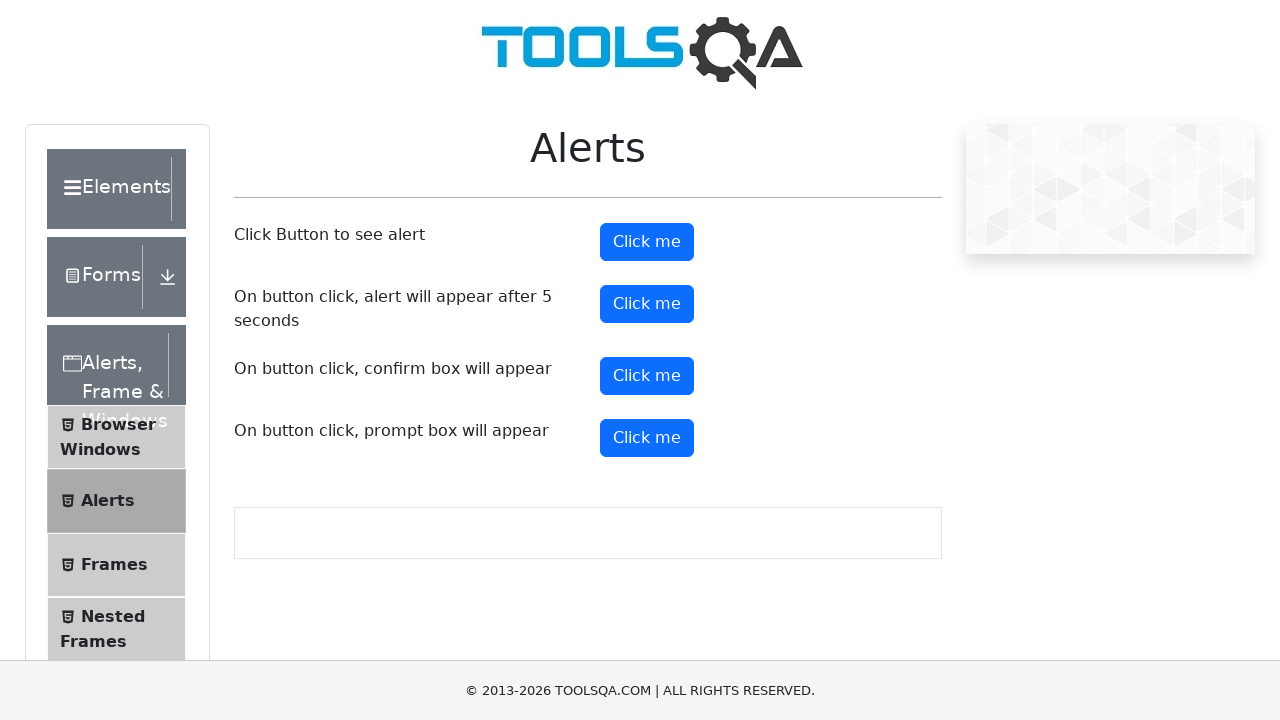

Clicked the simple alert button at (647, 242) on button#alertButton
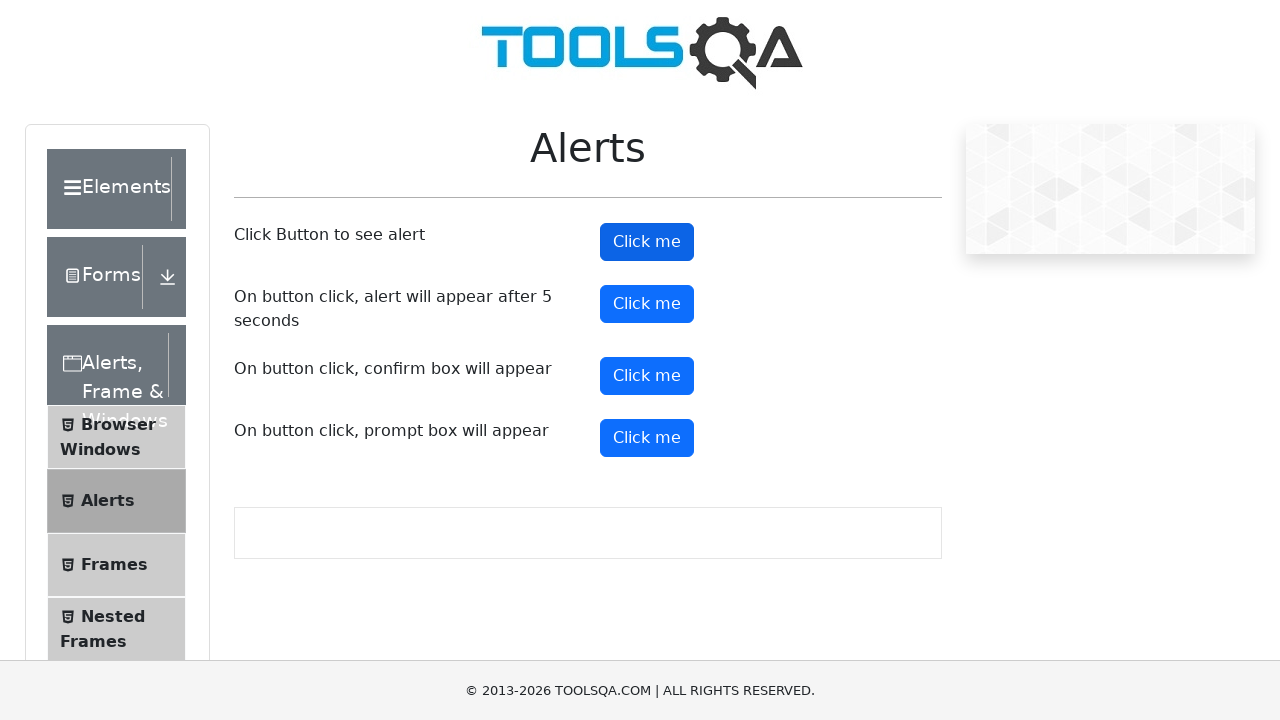

Set up dialog handler to accept simple alert
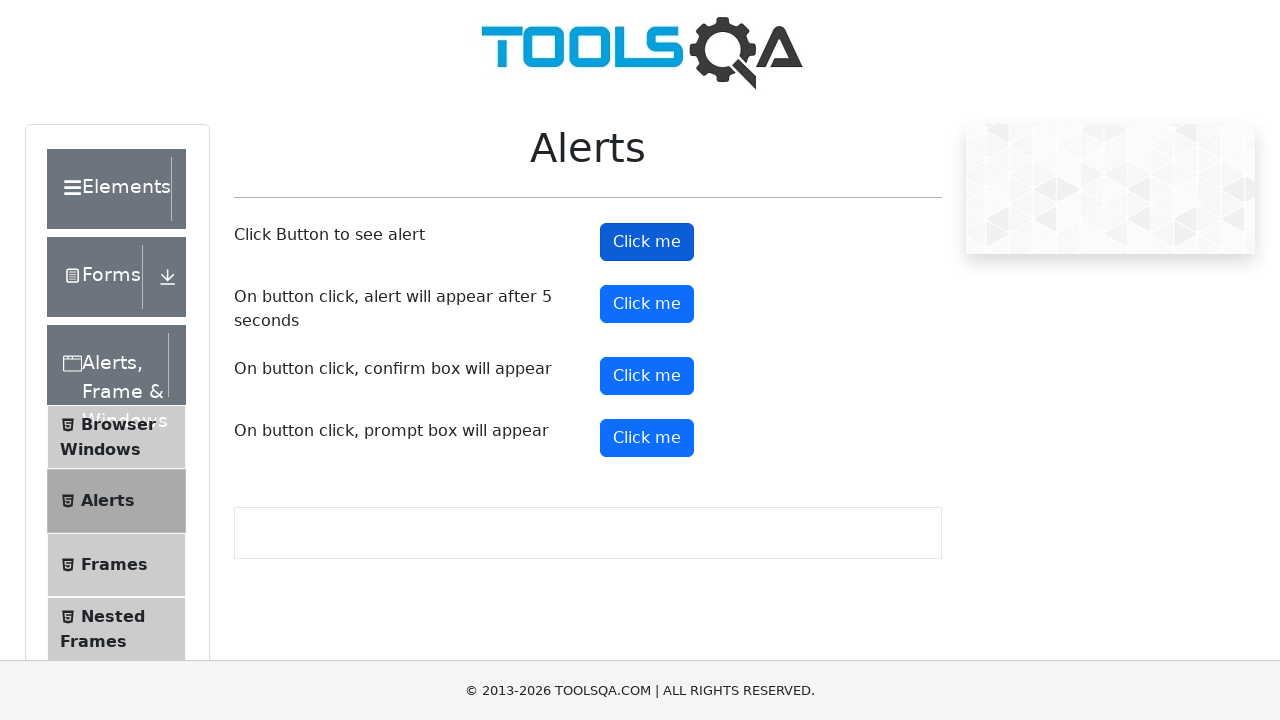

Waited for simple alert to be handled
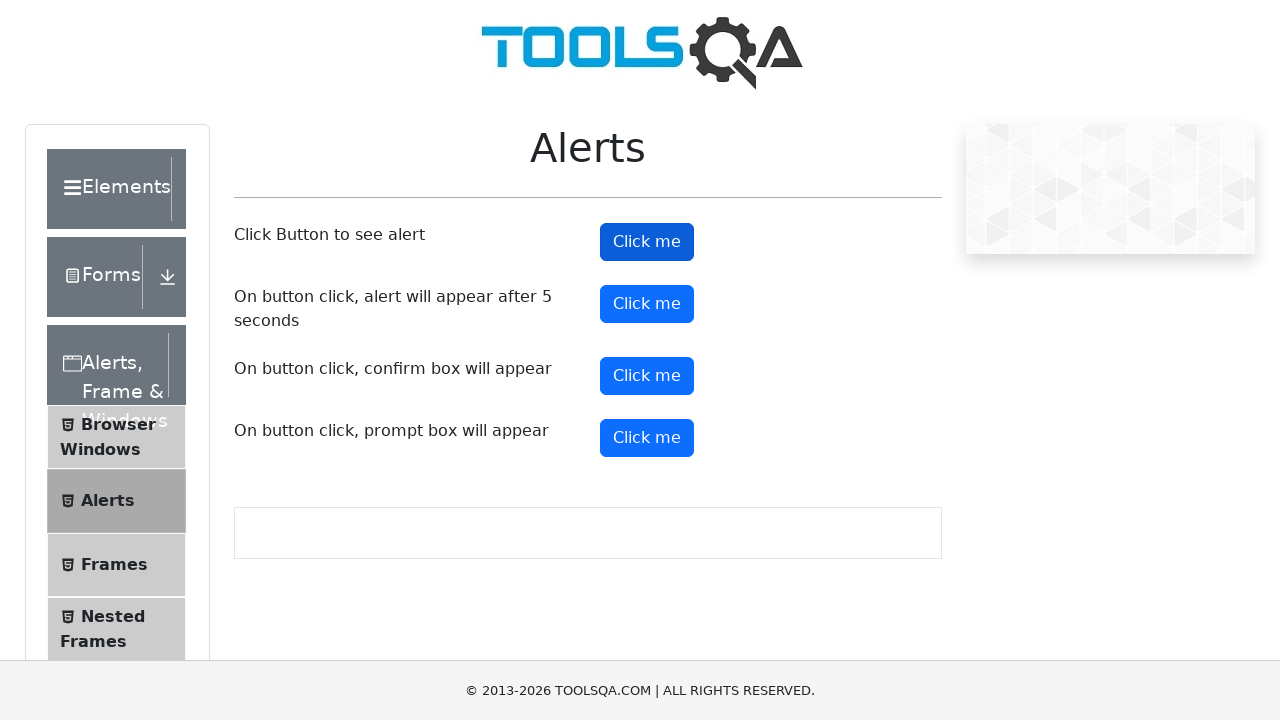

Clicked the timer alert button (alert will appear after 5 seconds) at (647, 304) on button#timerAlertButton
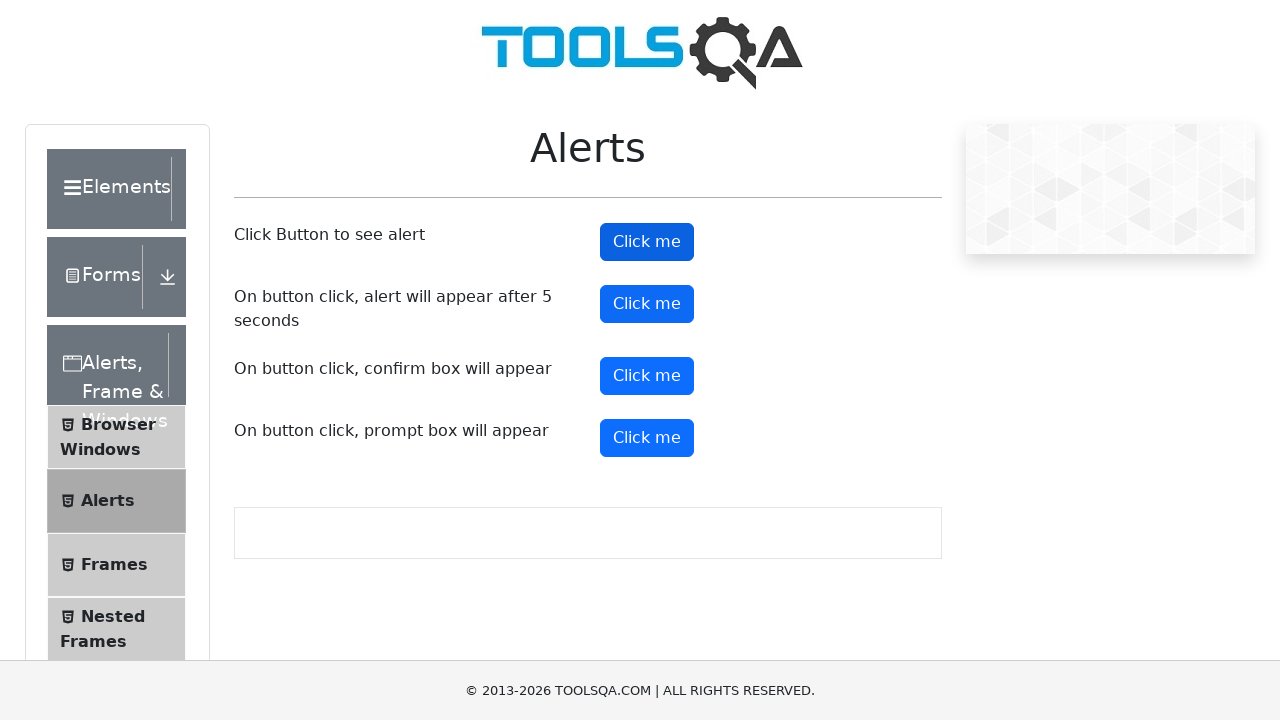

Waited 6 seconds for timer-based alert to appear and be handled
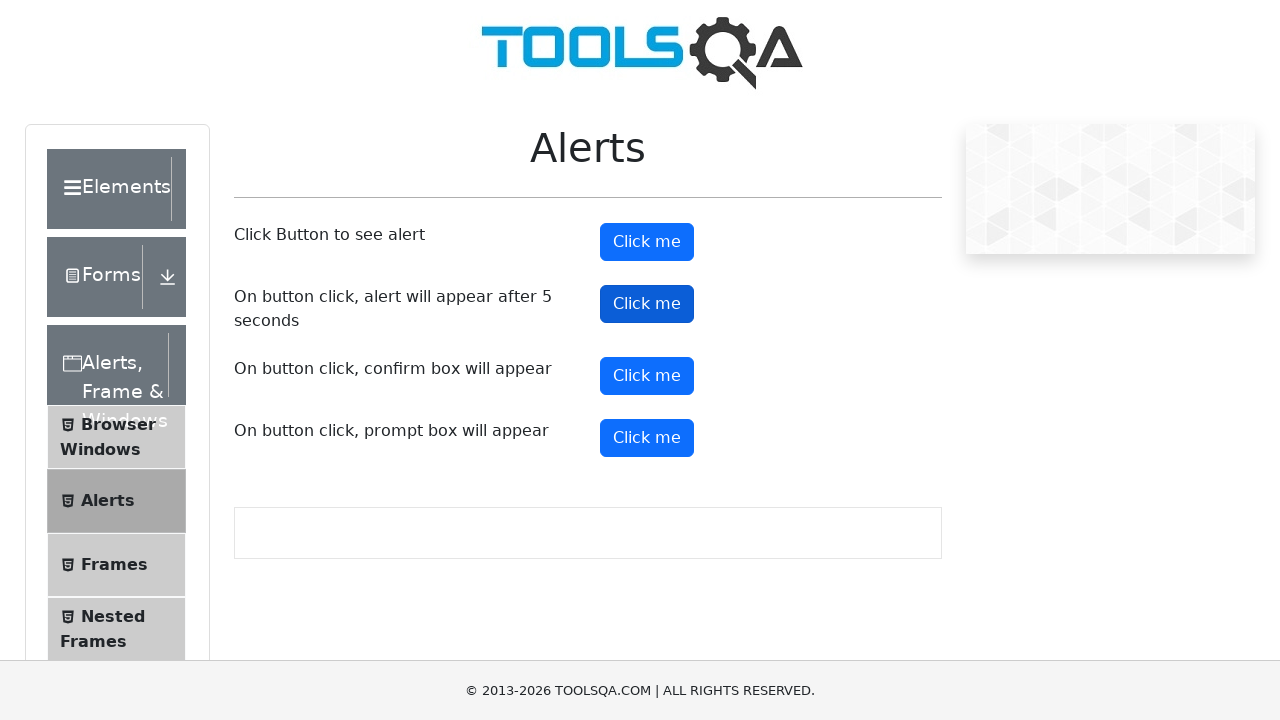

Clicked the confirm button to trigger confirmation dialog at (647, 376) on button#confirmButton
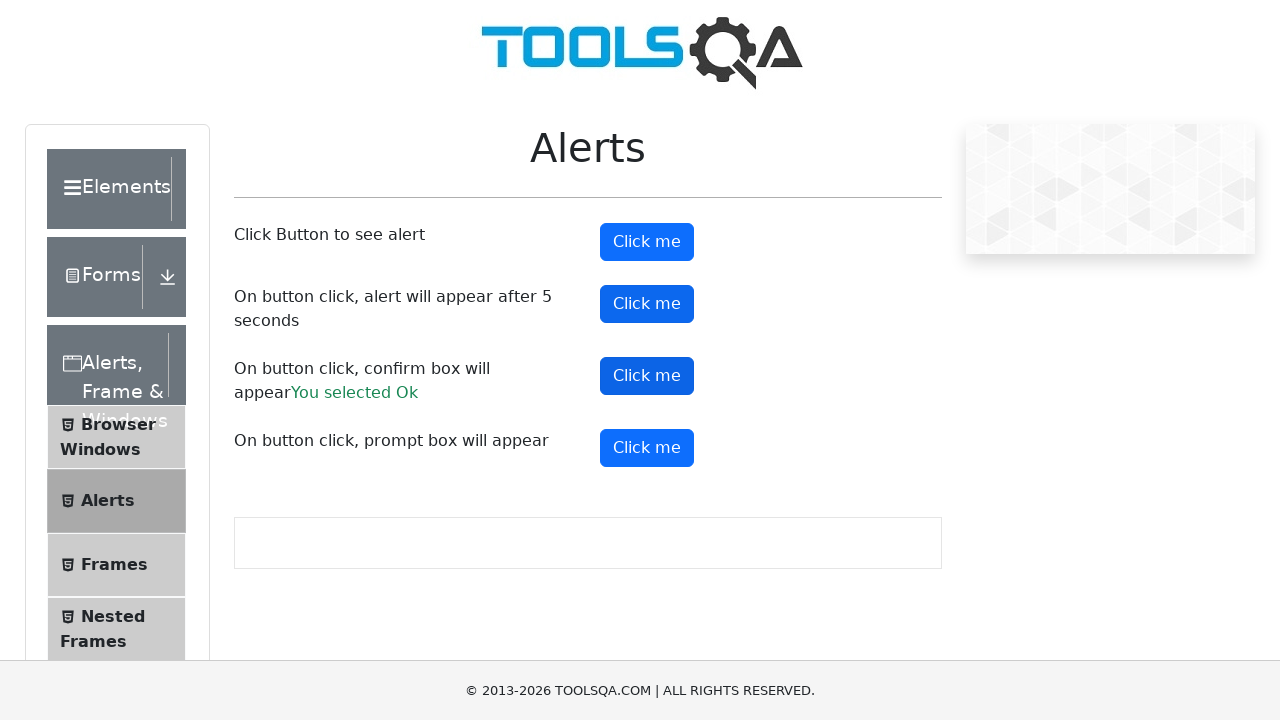

Waited briefly and dismissed the confirmation dialog
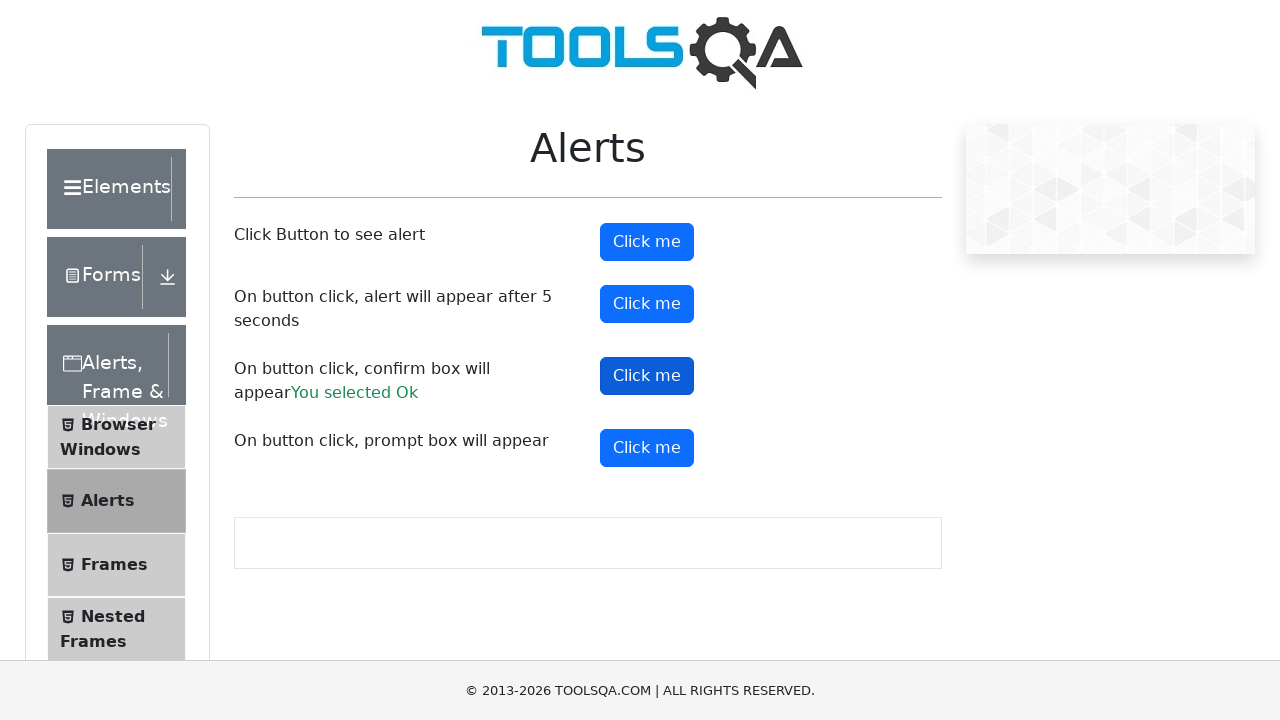

Clicked the prompt button to trigger prompt dialog at (647, 448) on button#promtButton
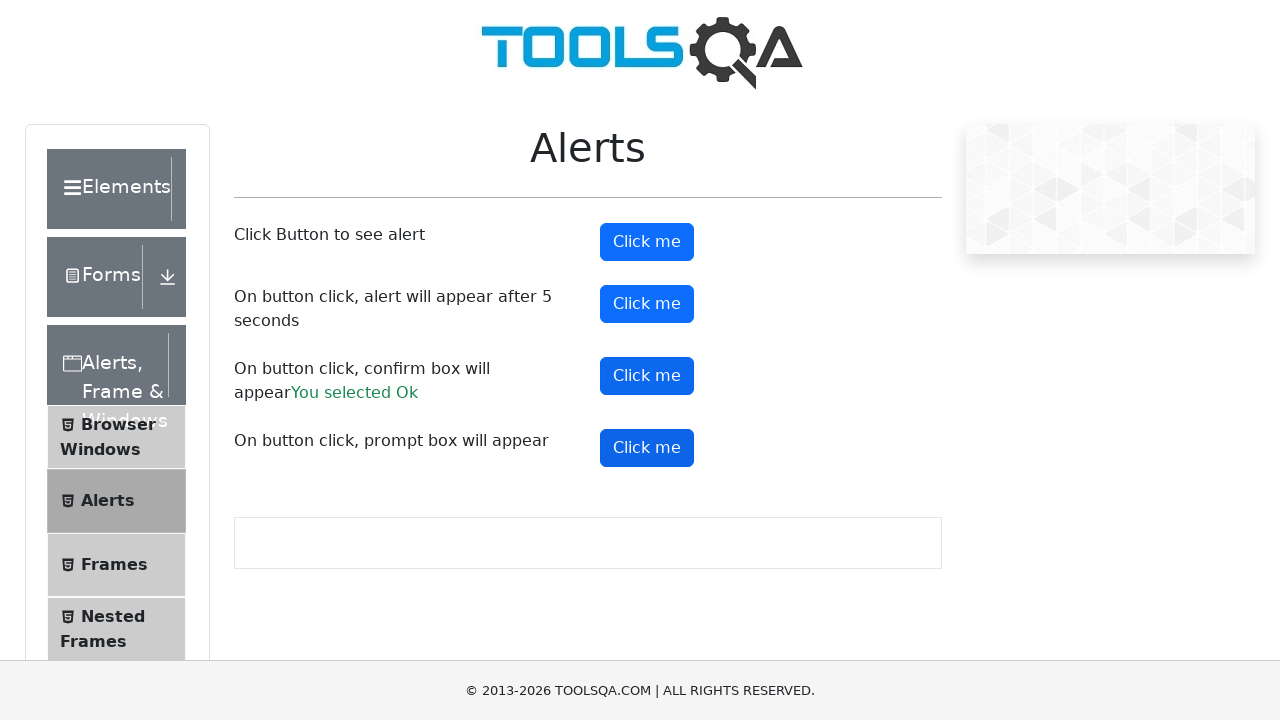

Set up dialog handler to accept prompt with text 'Hemlata Binekar'
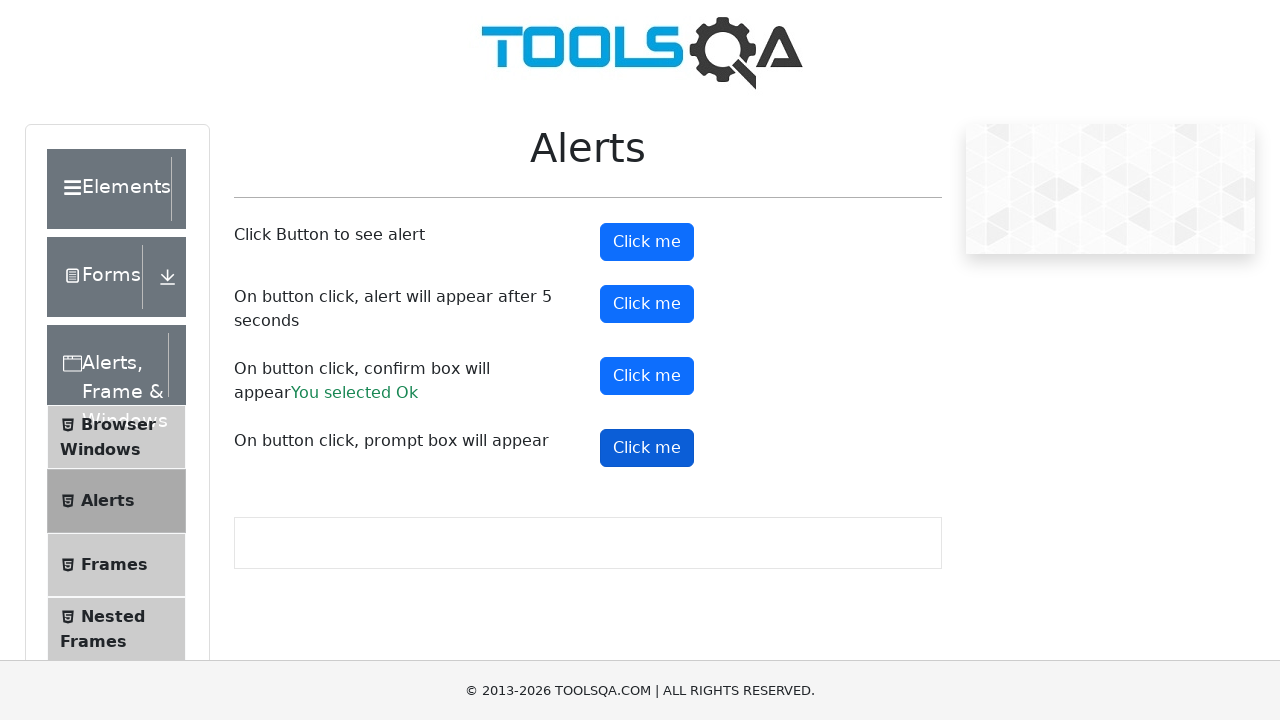

Waited for prompt dialog to be handled with user input
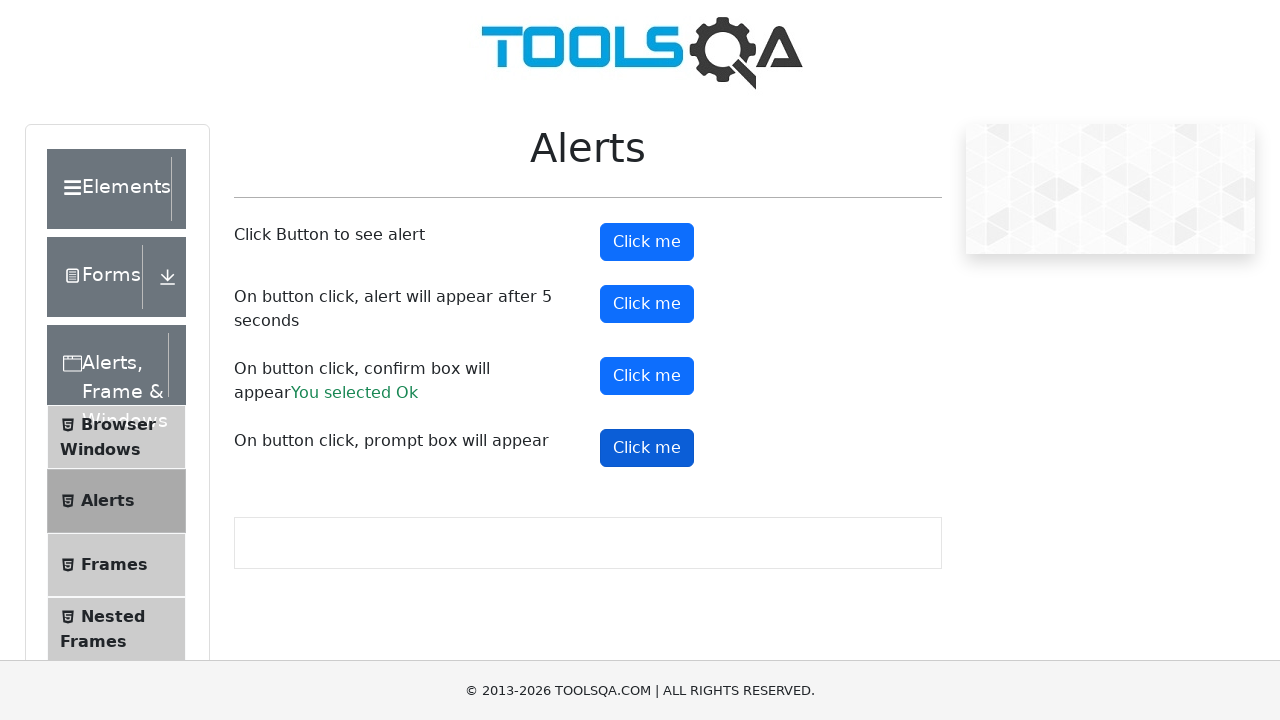

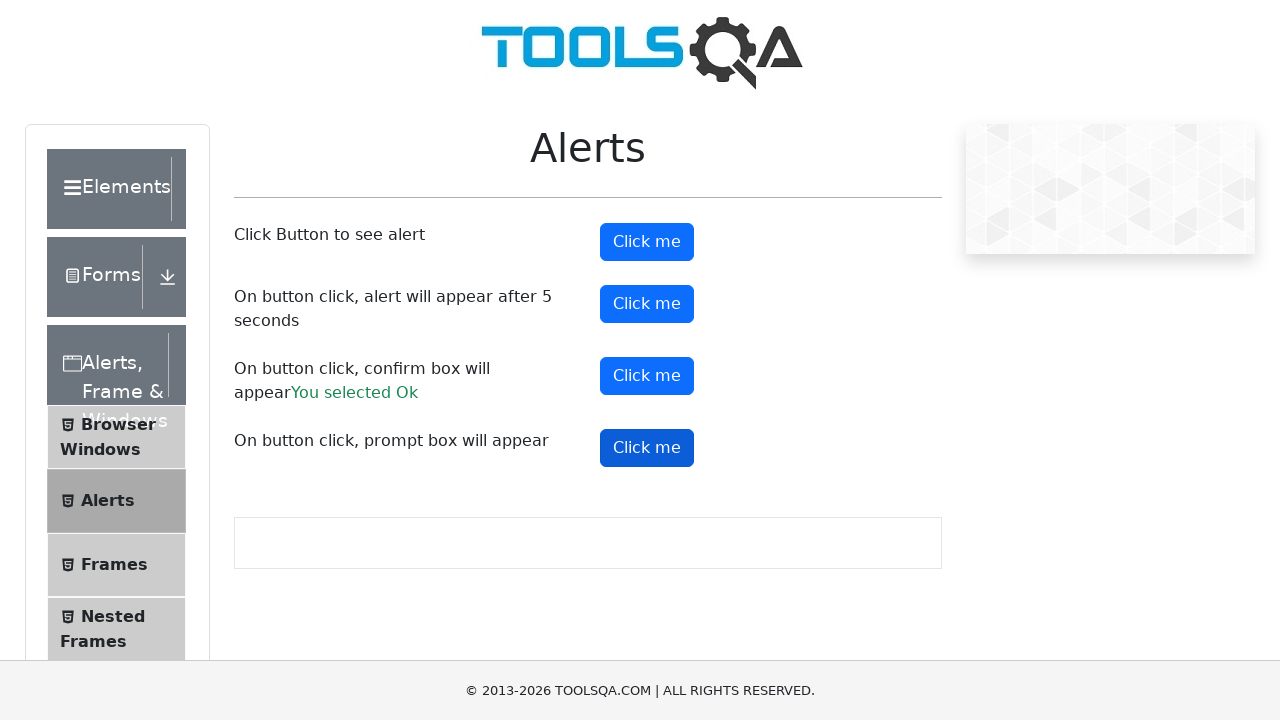